Tests dropdown selection functionality by selecting options from a currency dropdown using both index-based and value-based selection methods.

Starting URL: https://rahulshettyacademy.com/dropdownsPractise/

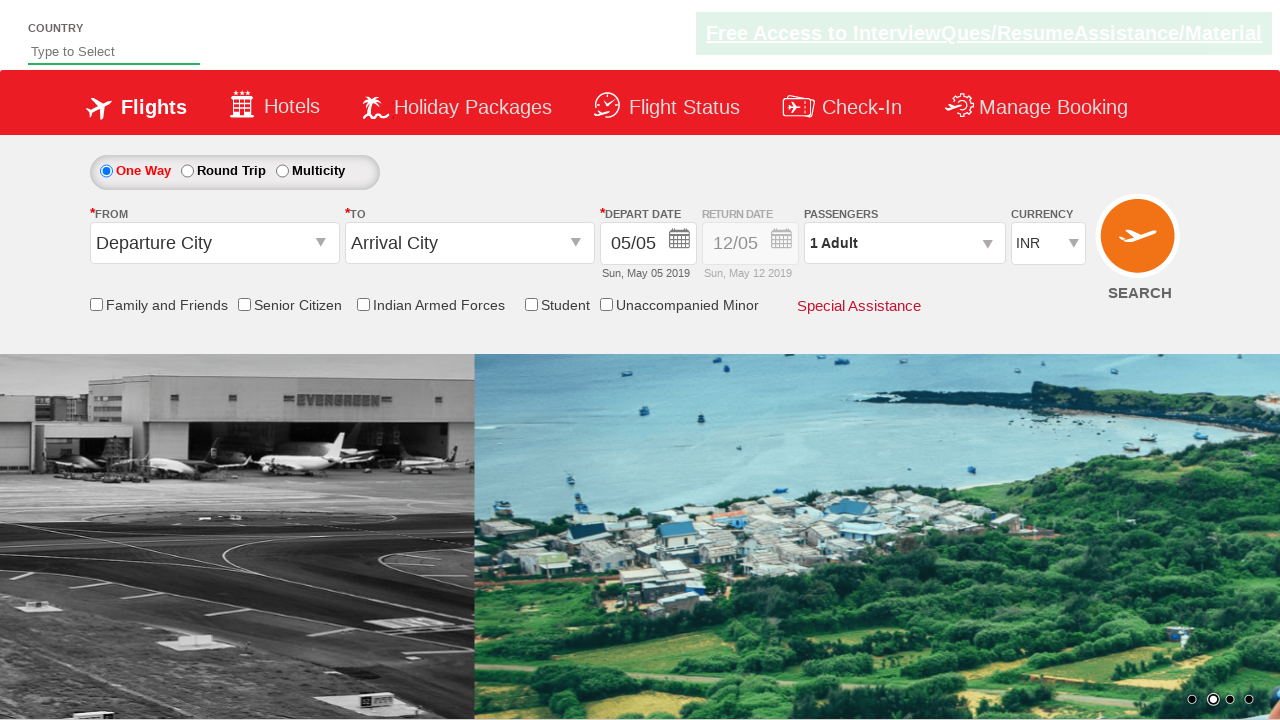

Selected dropdown option by index 2 (third option) from currency dropdown on #ctl00_mainContent_DropDownListCurrency
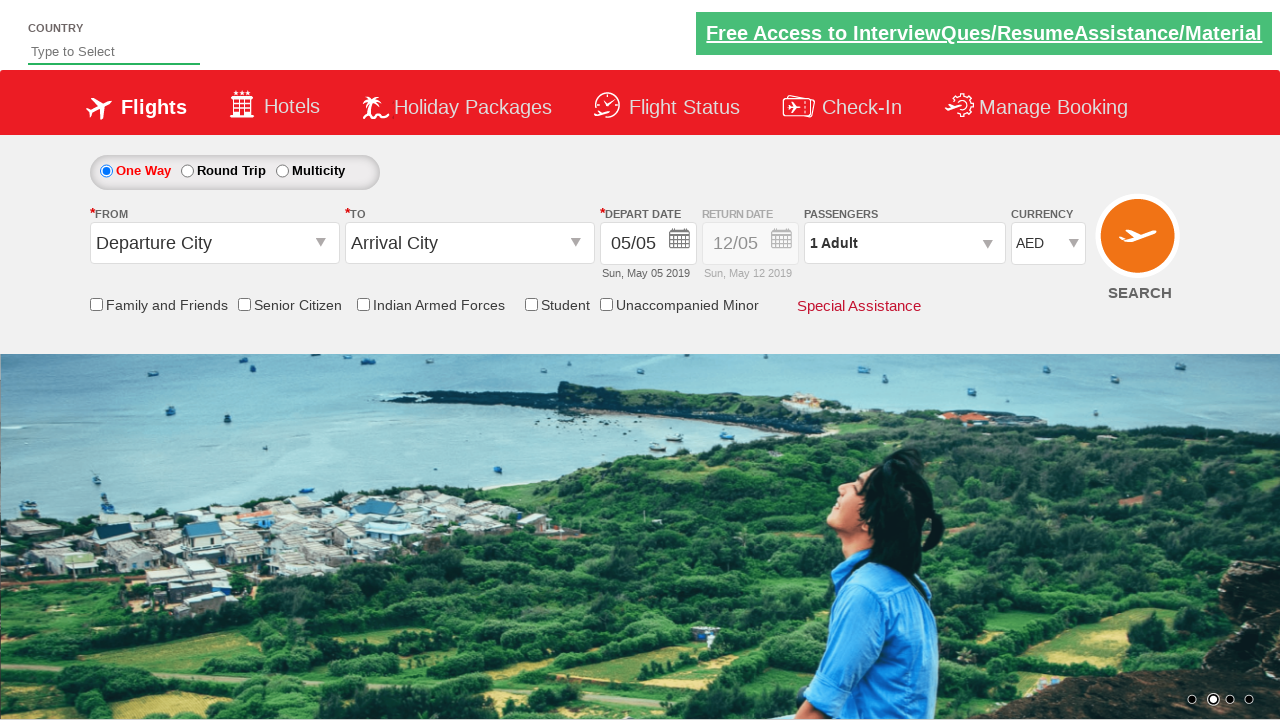

Waited 500ms for selection to register
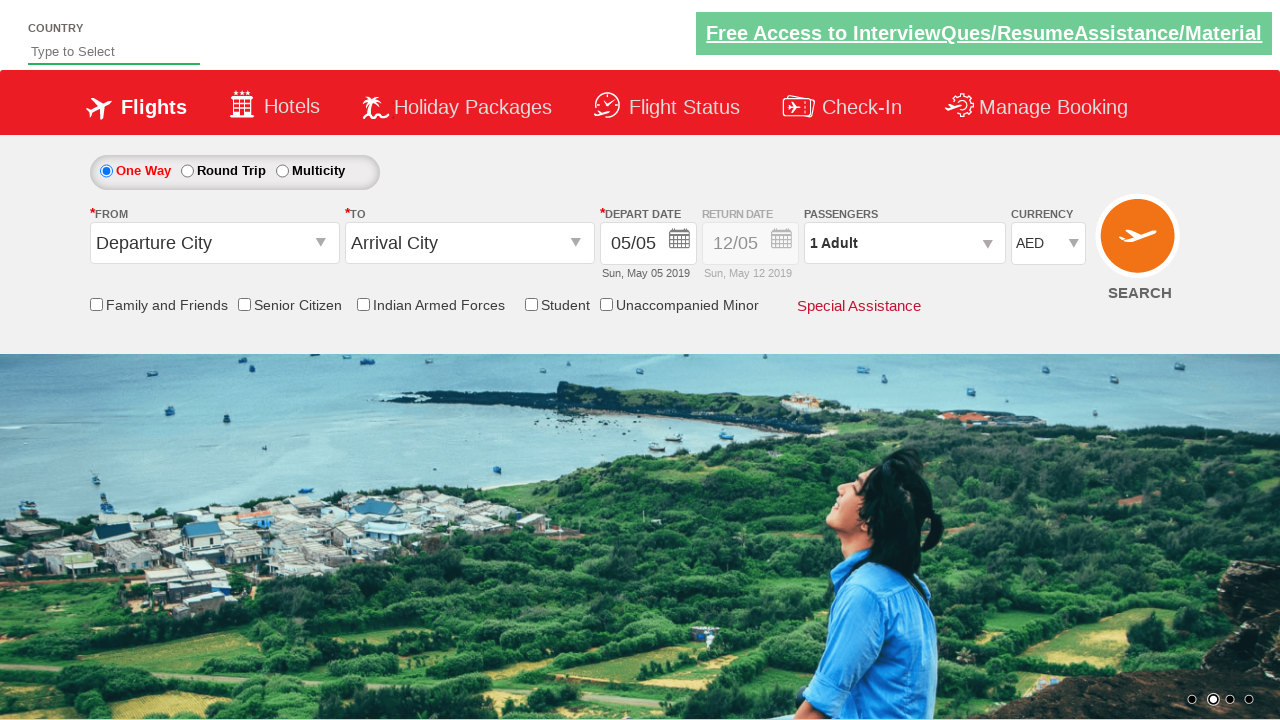

Selected dropdown option by value 'INR' from currency dropdown on #ctl00_mainContent_DropDownListCurrency
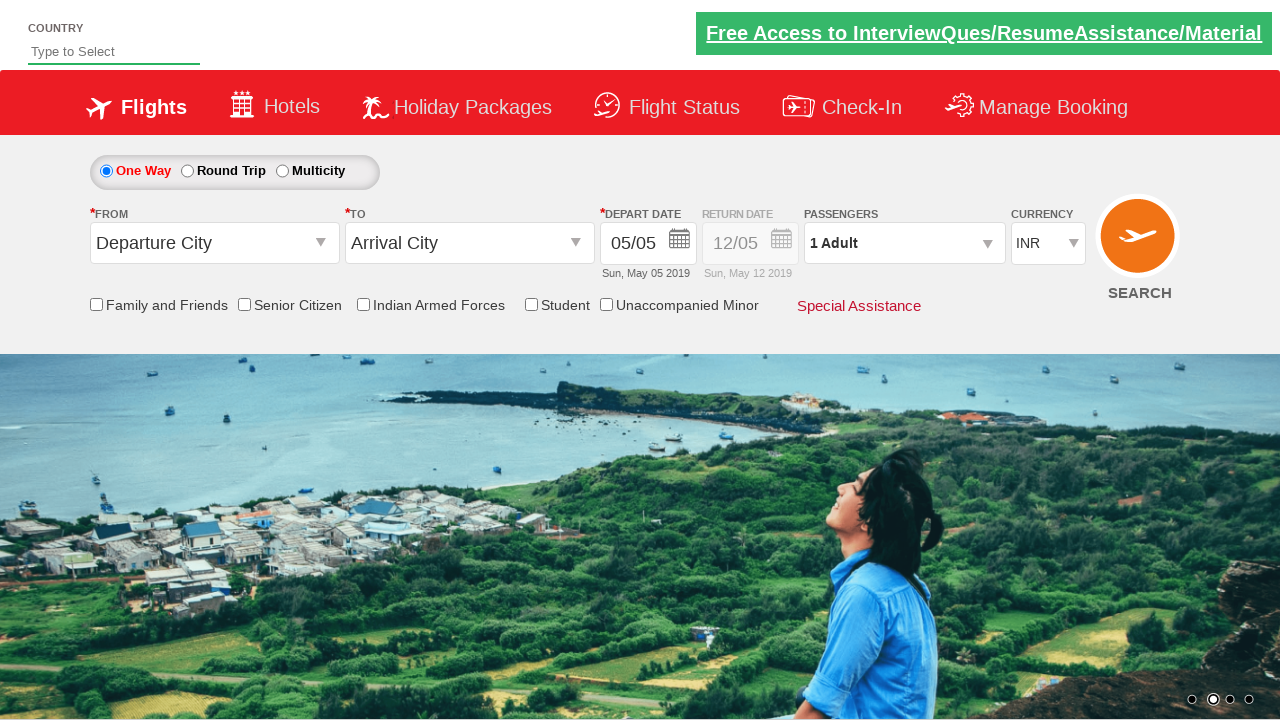

Verified currency dropdown element is present after selection
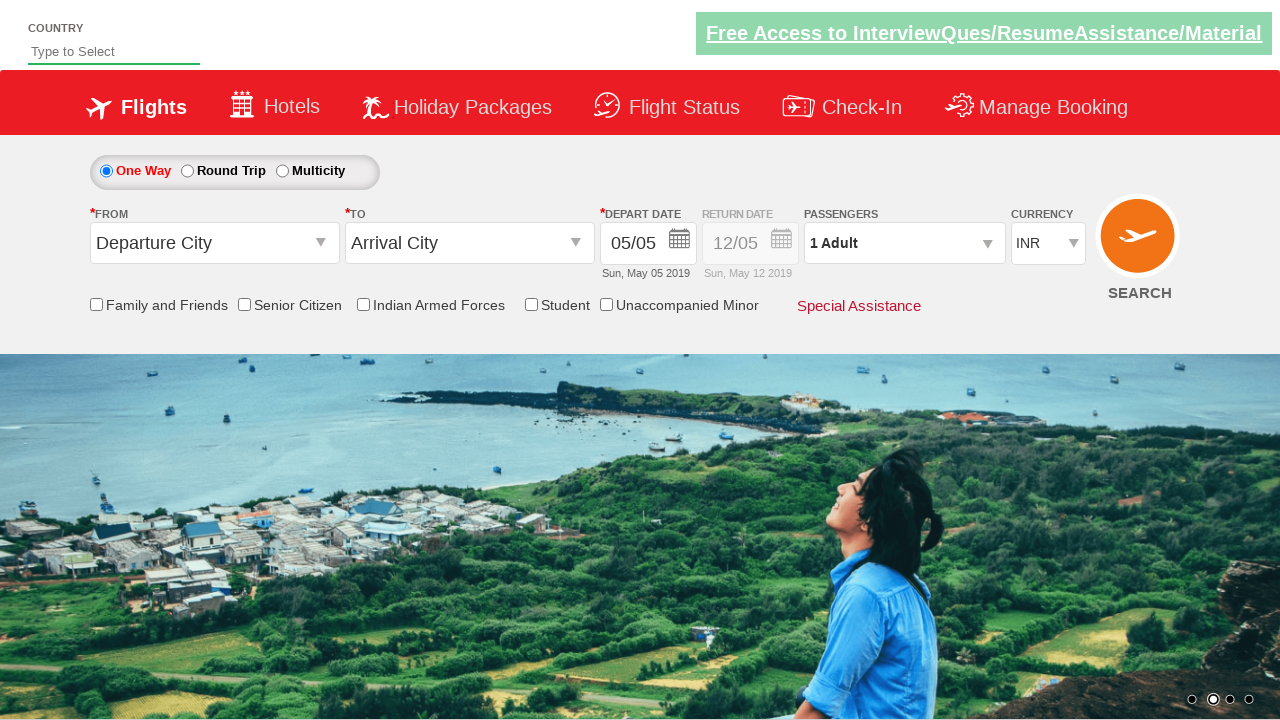

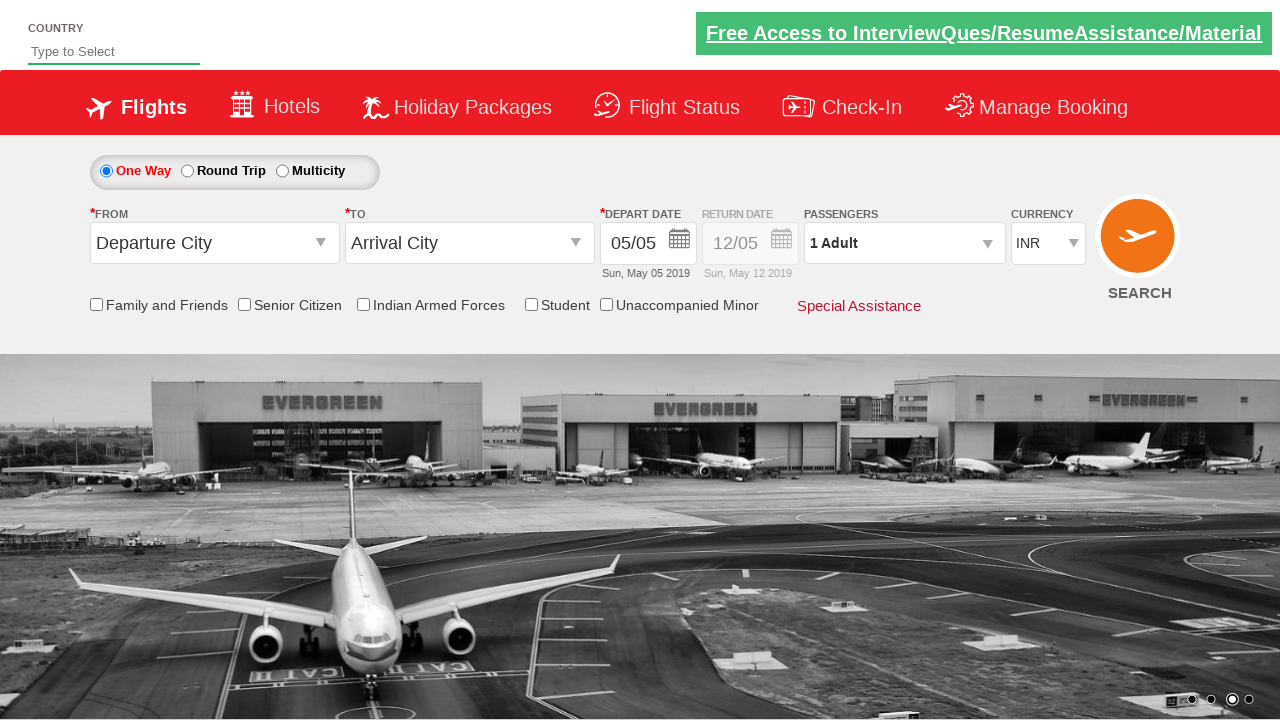